Tests footer navigation by clicking on the Partners link in the footer section and verifying it is displayed

Starting URL: https://deens-master.now.sh/

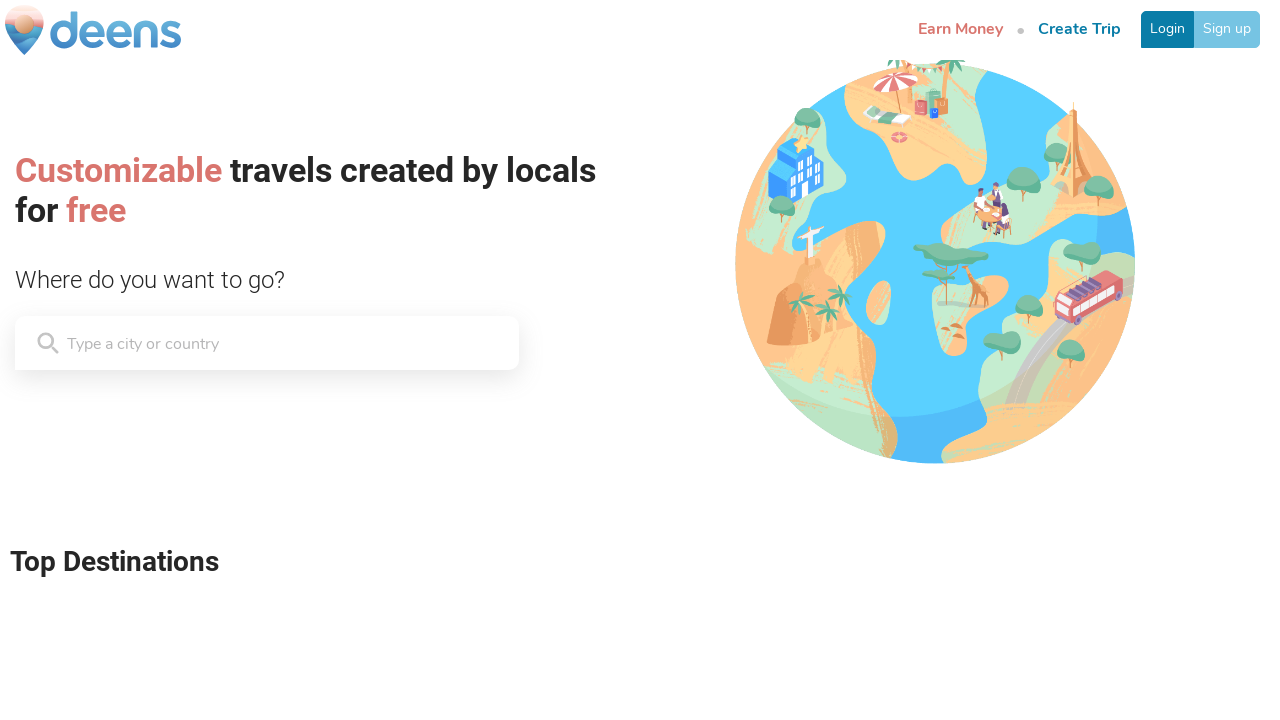

Clicked on Partners link in footer at (356, 620) on .BrandFooter__Column-fdSHvo:nth-child(2) > .commonStyles__P-cbpCjc:nth-child(3) 
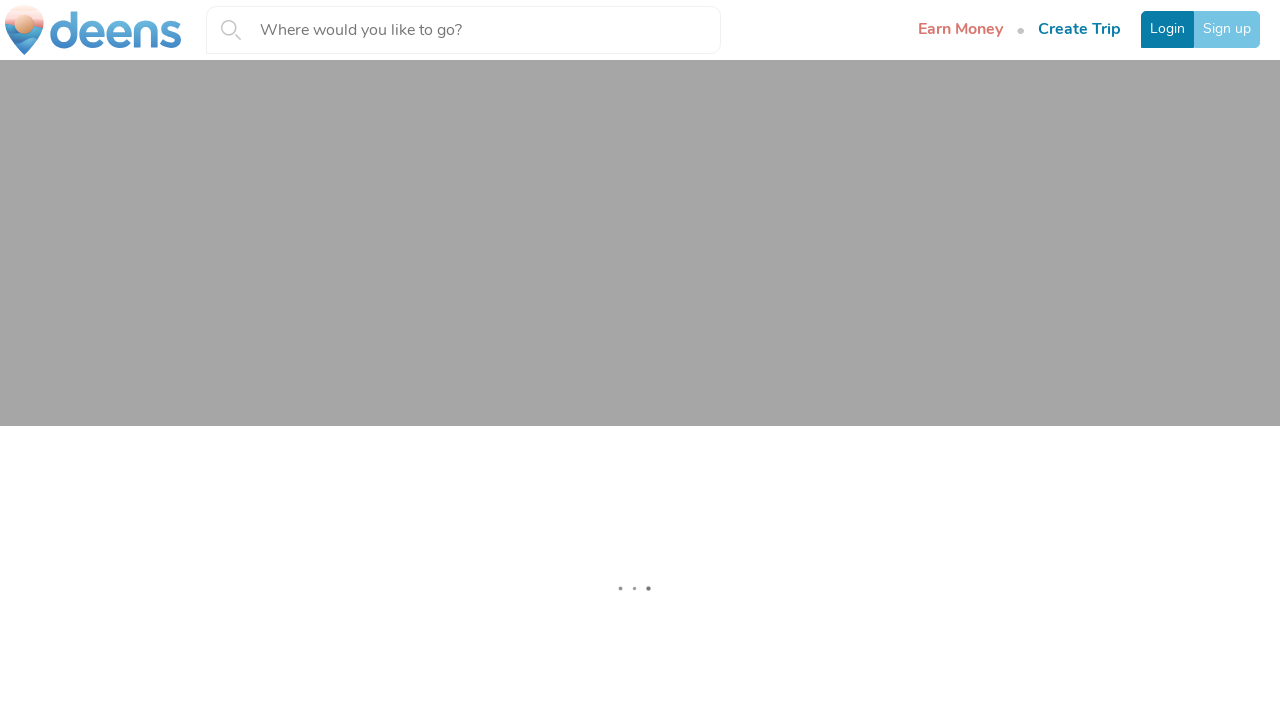

Verified Partners link is visible in footer
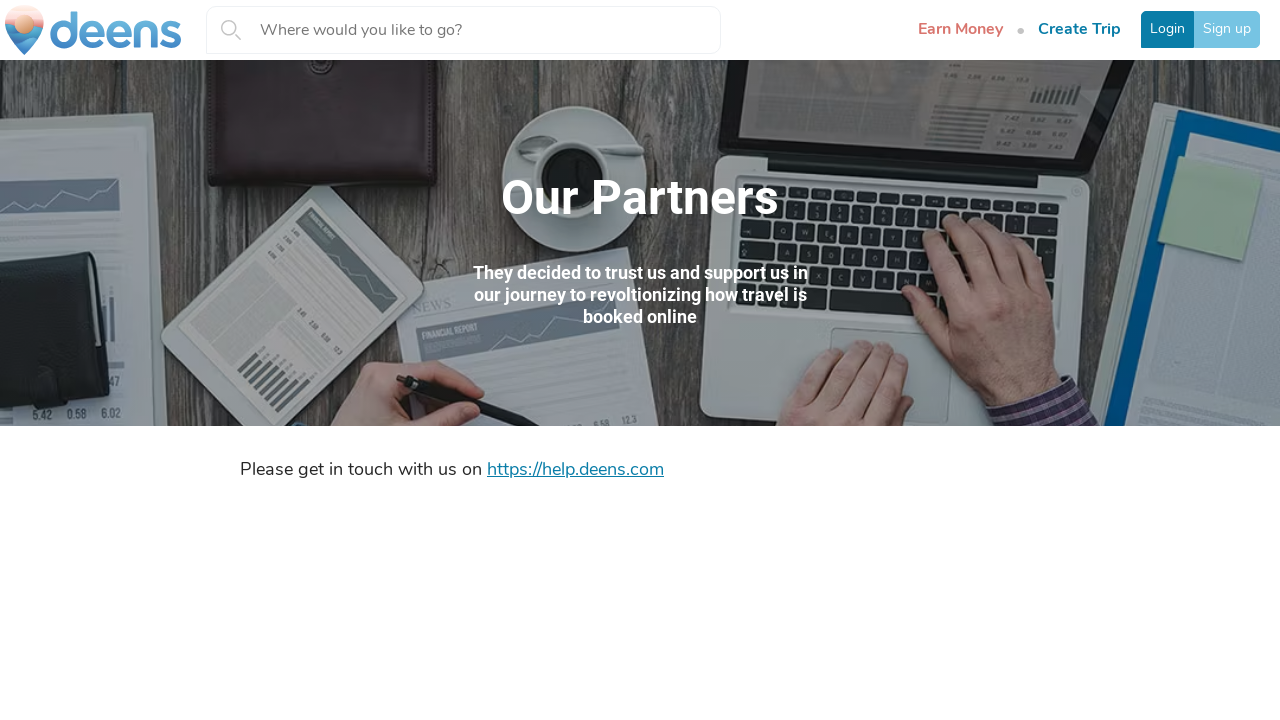

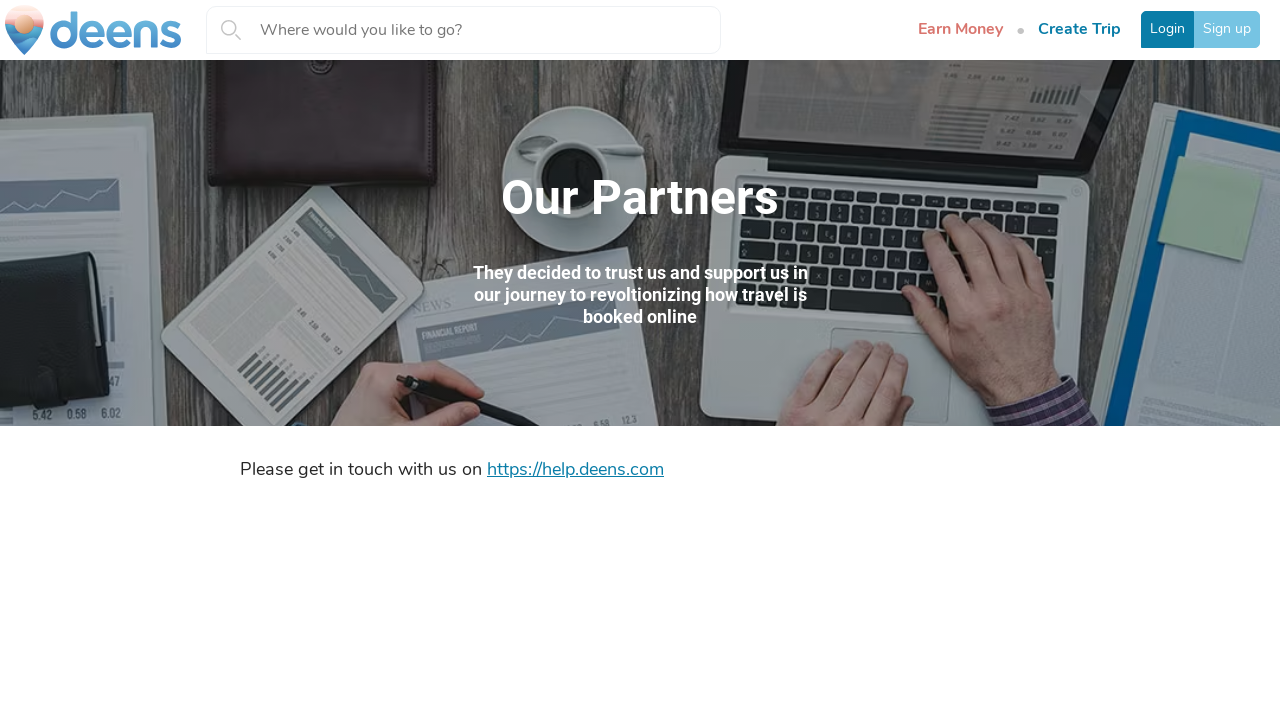